Tests clicking the Careers link in the navigation menu

Starting URL: https://www.hematology.org/

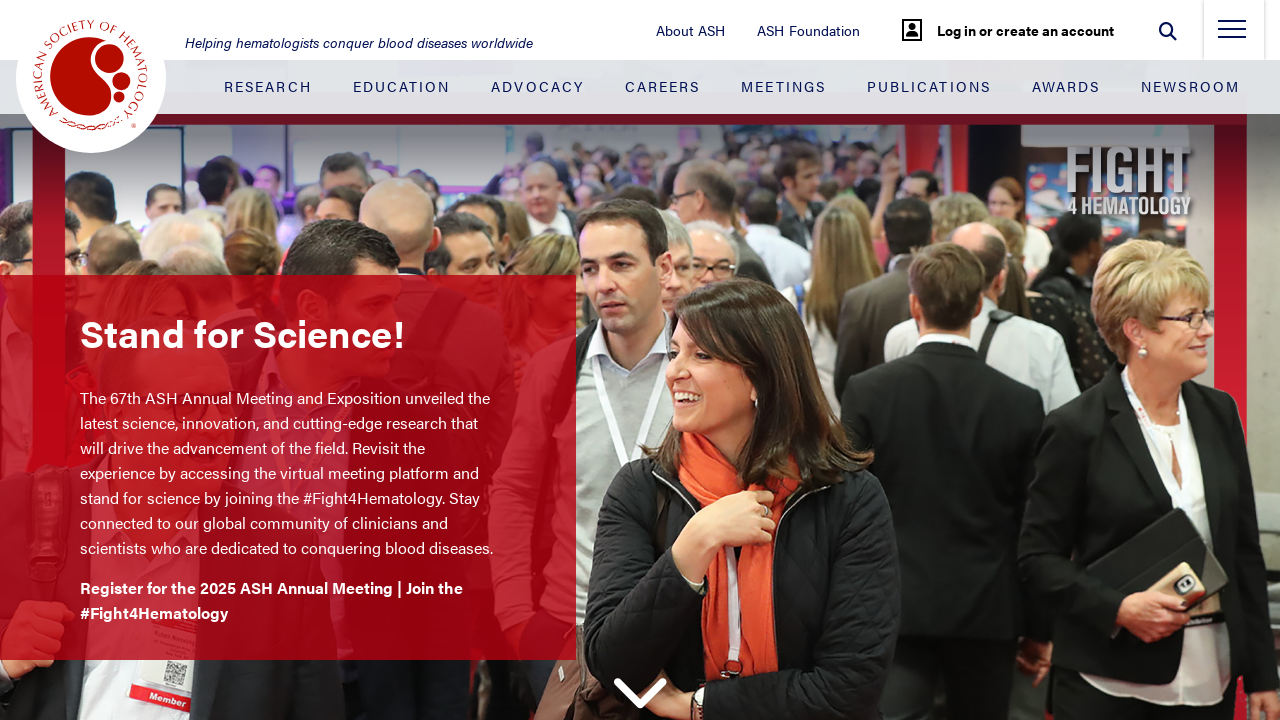

Clicked Careers link in navigation menu at (663, 86) on .justify-content-between > .nav-item:nth-child(4) > .nav-link
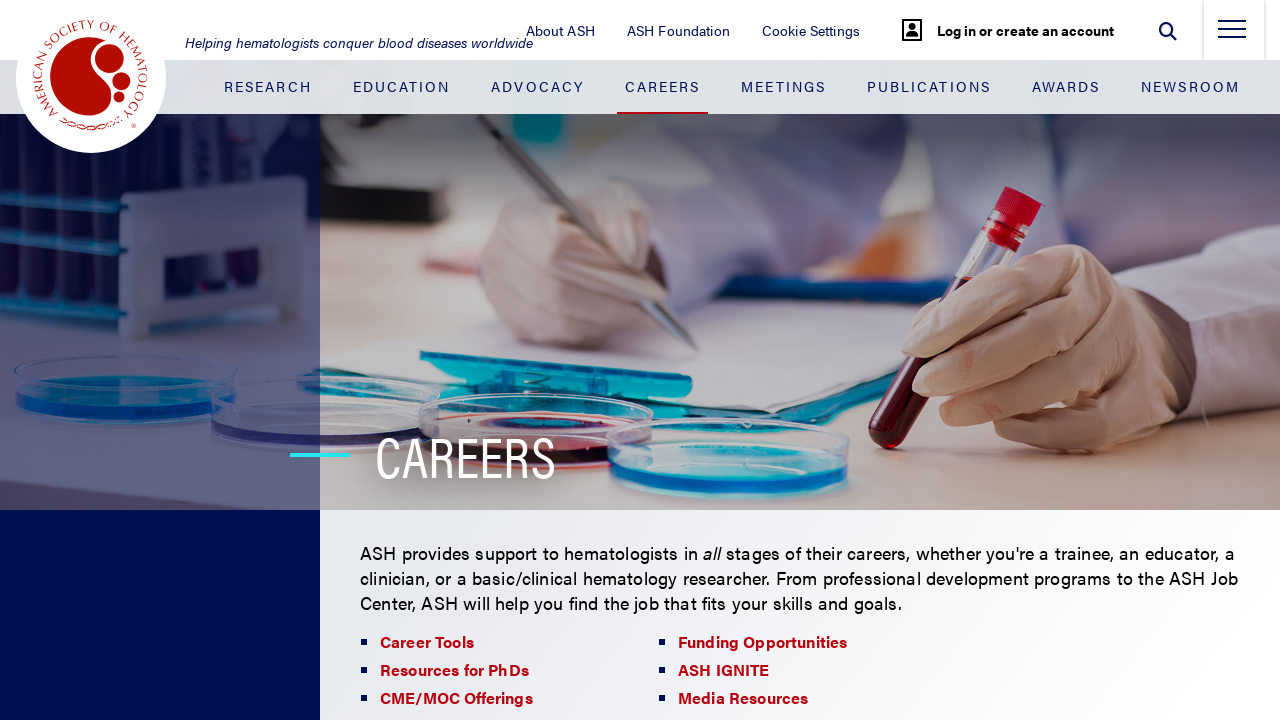

Careers page loaded and logo element appeared
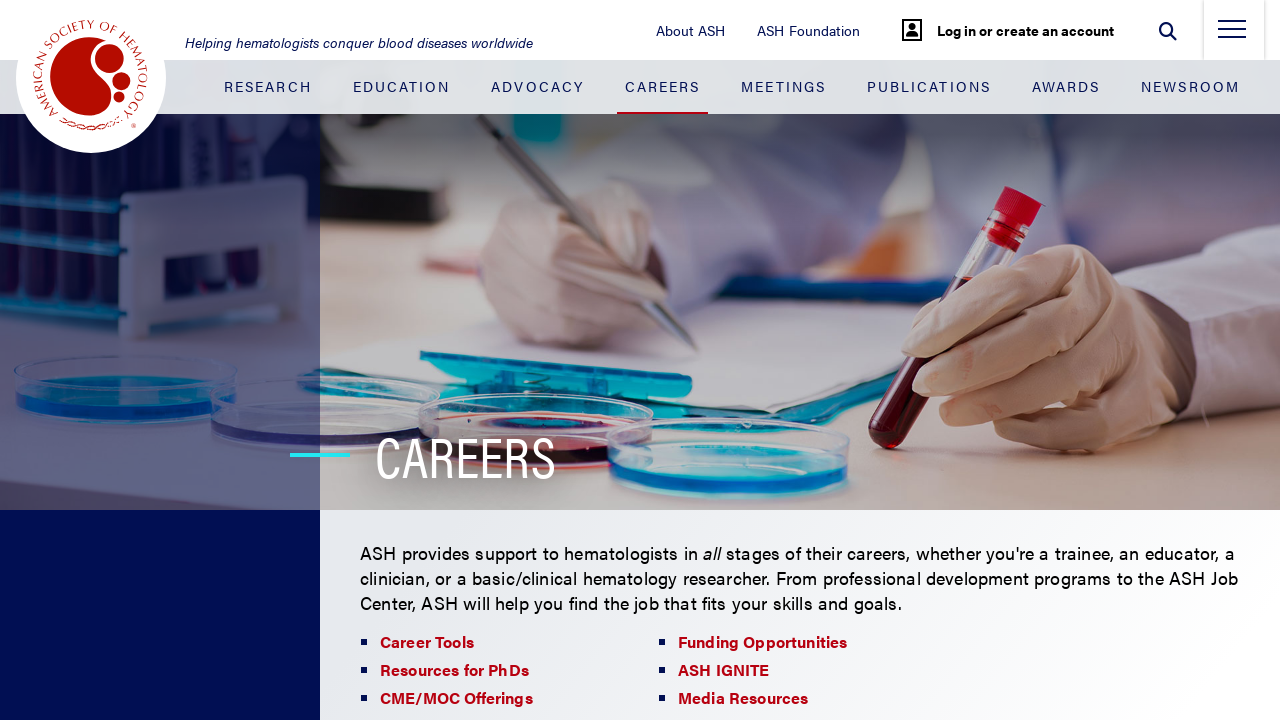

Verified URL is https://www.hematology.org/about/careers
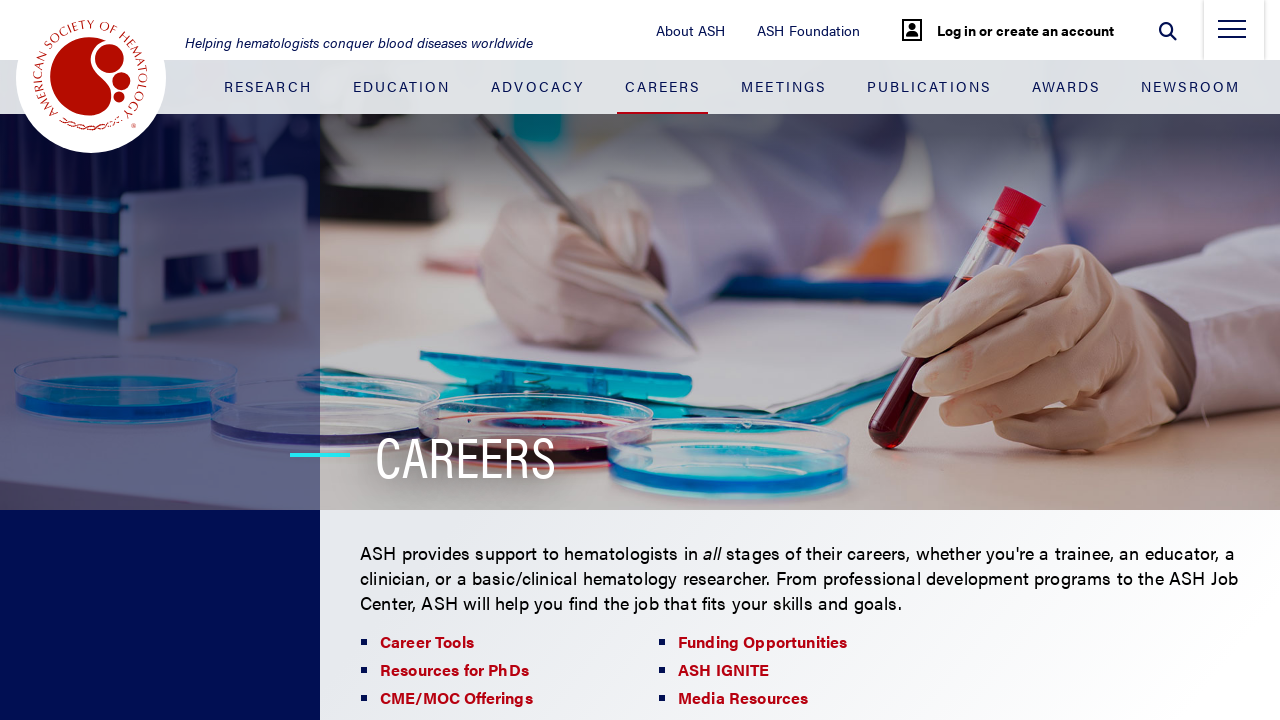

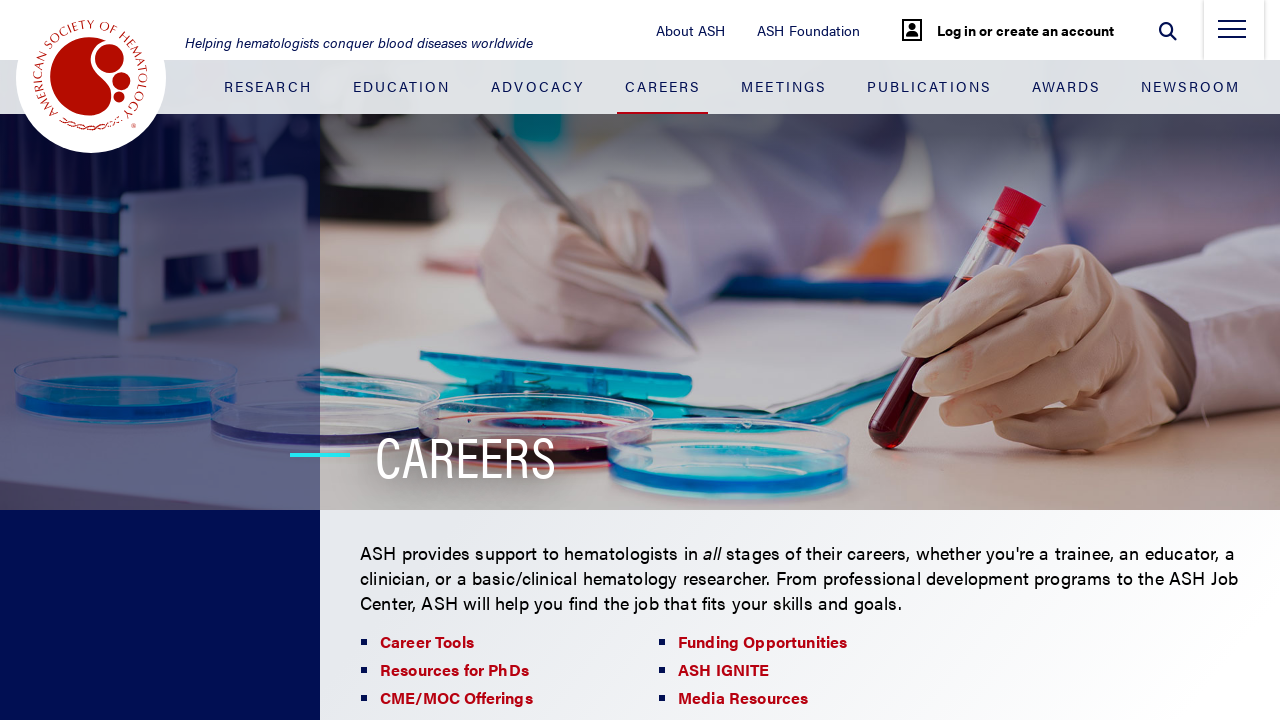